Tests window handling by clicking a link that opens in new tab (with target removed) and navigating back

Starting URL: https://rahulshettyacademy.com/AutomationPractice/

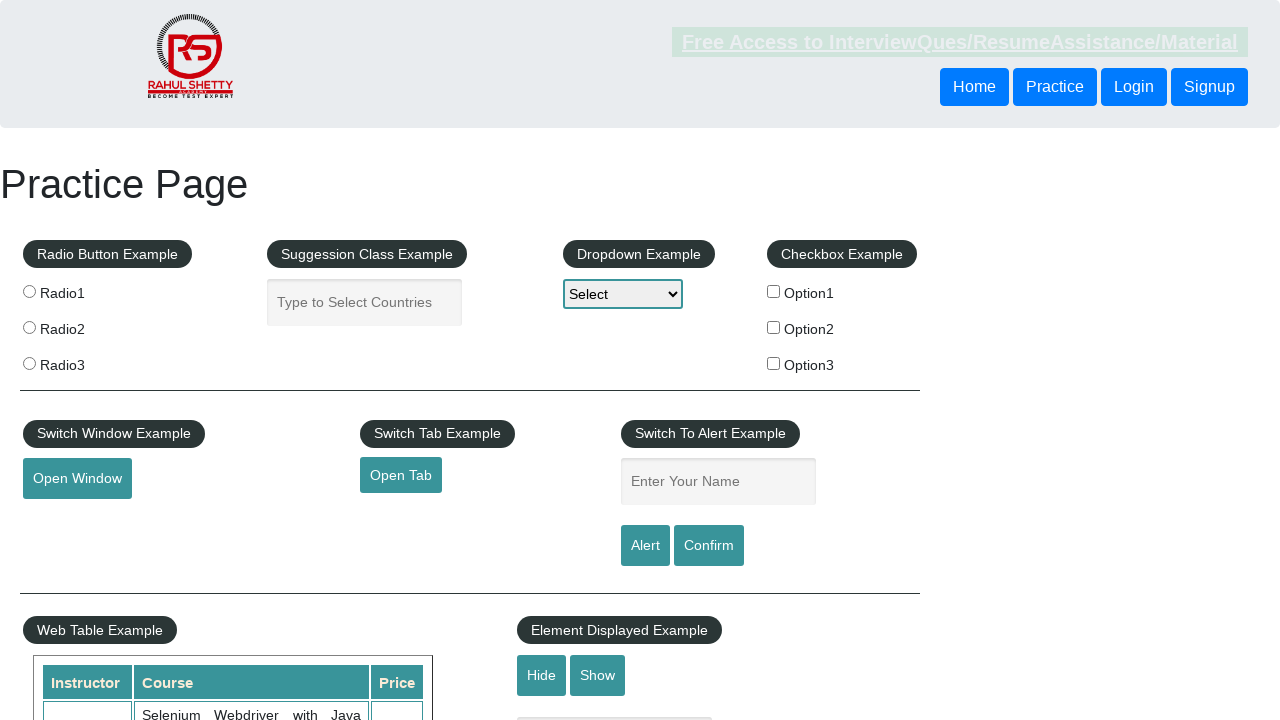

Removed target attribute from #opentab link
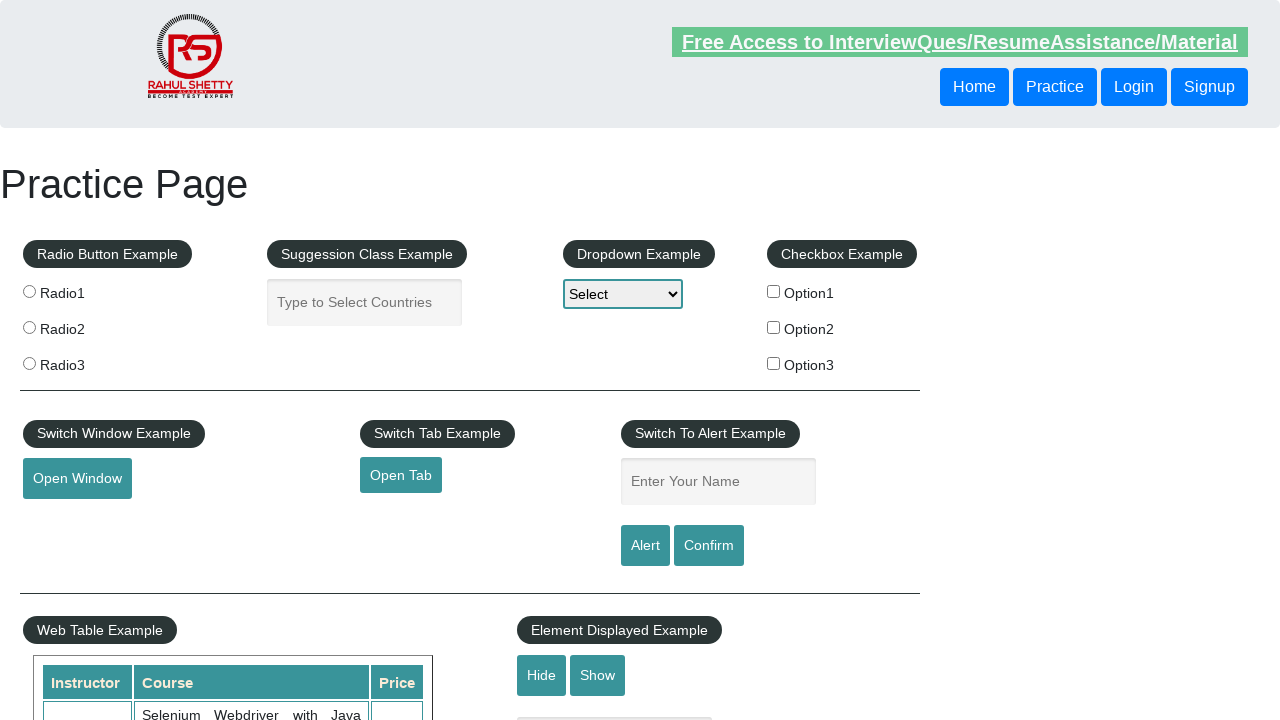

Clicked #opentab link to open in same tab at (401, 475) on #opentab
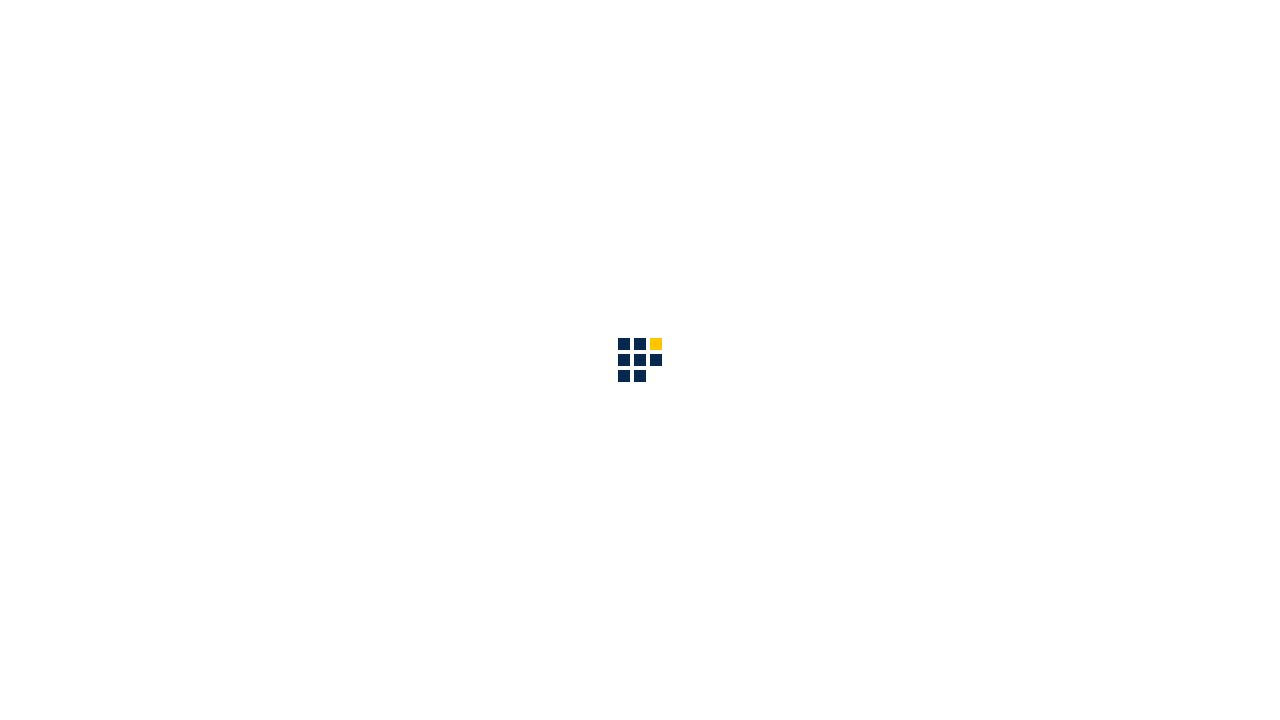

Waited for page to reach networkidle state after navigation
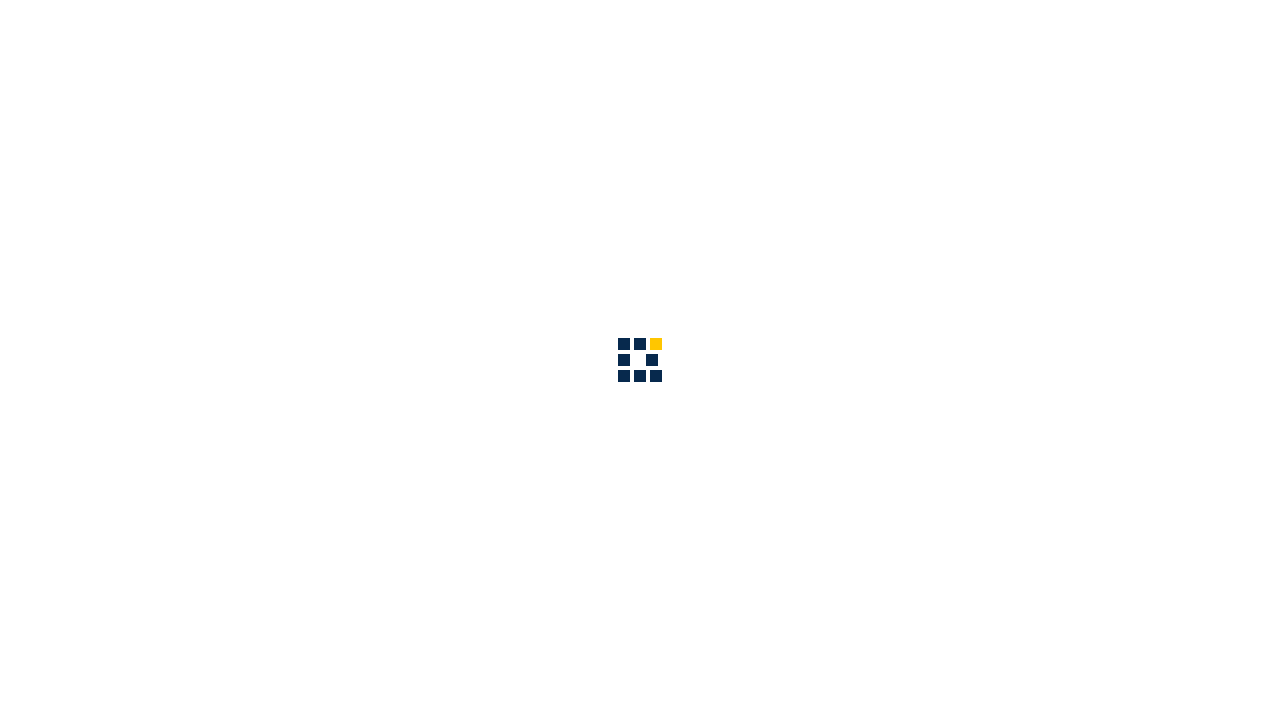

Navigated back to previous page
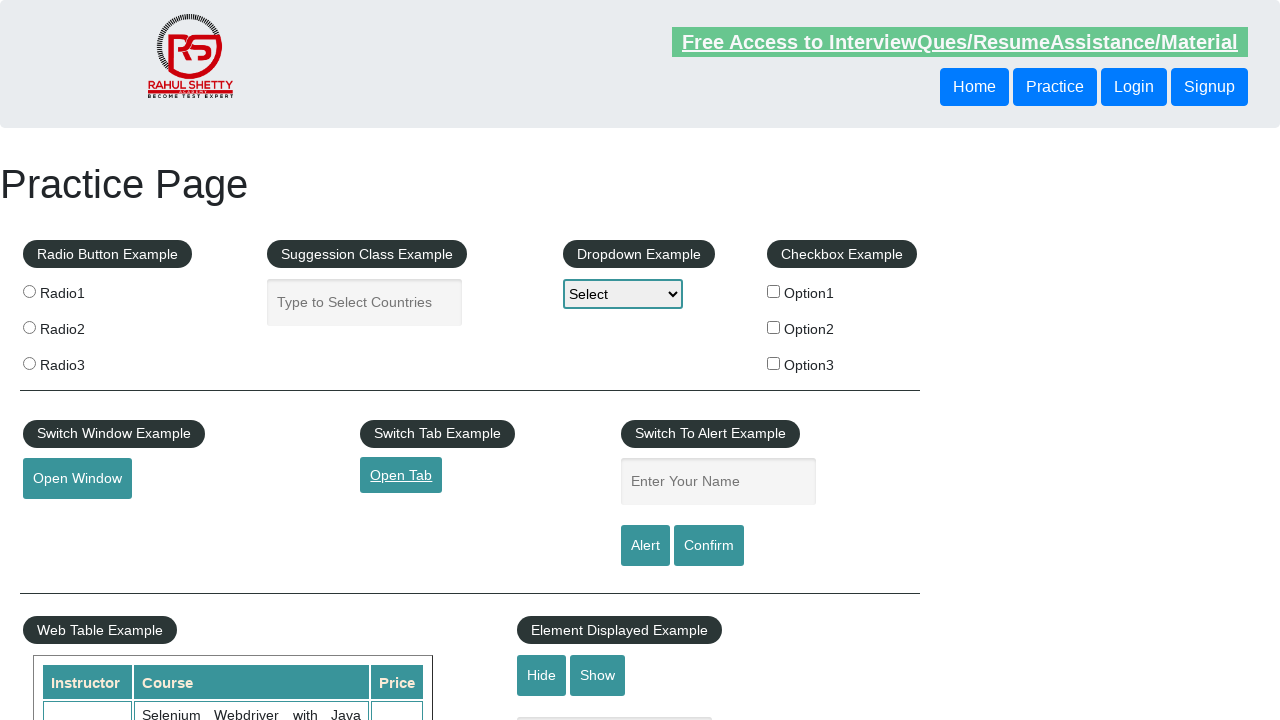

Confirmed return to AutomationPractice page
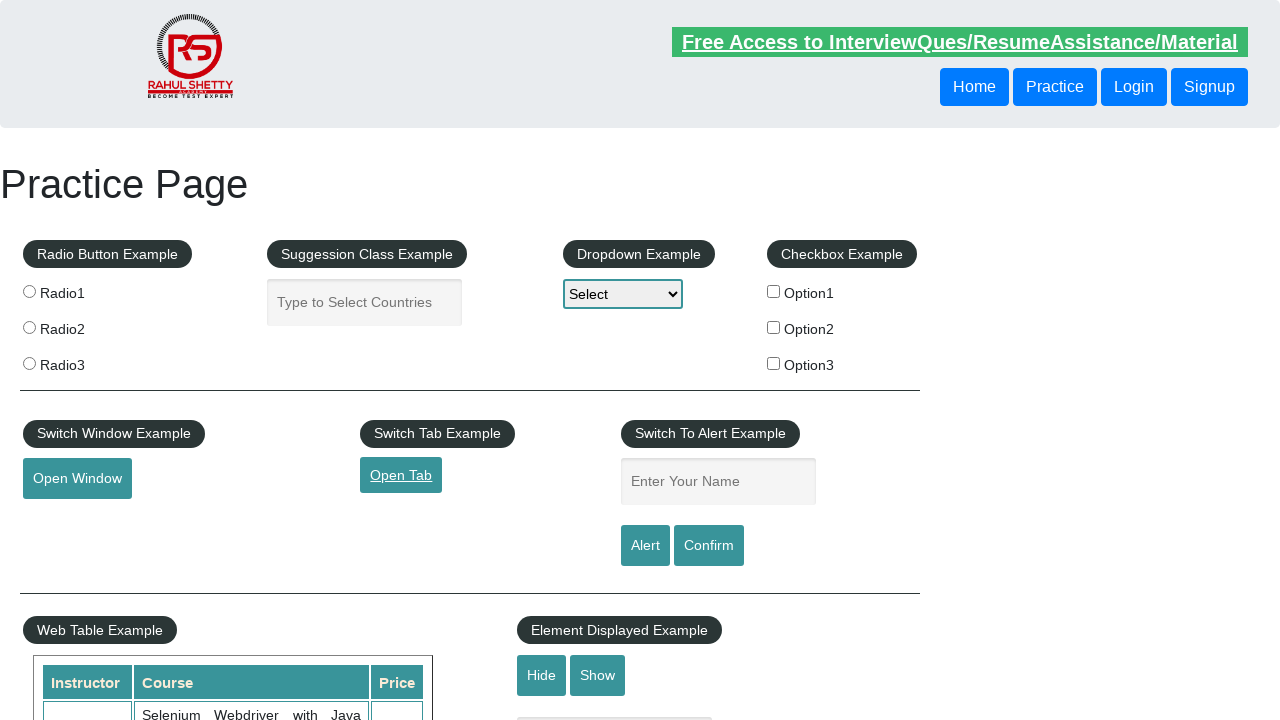

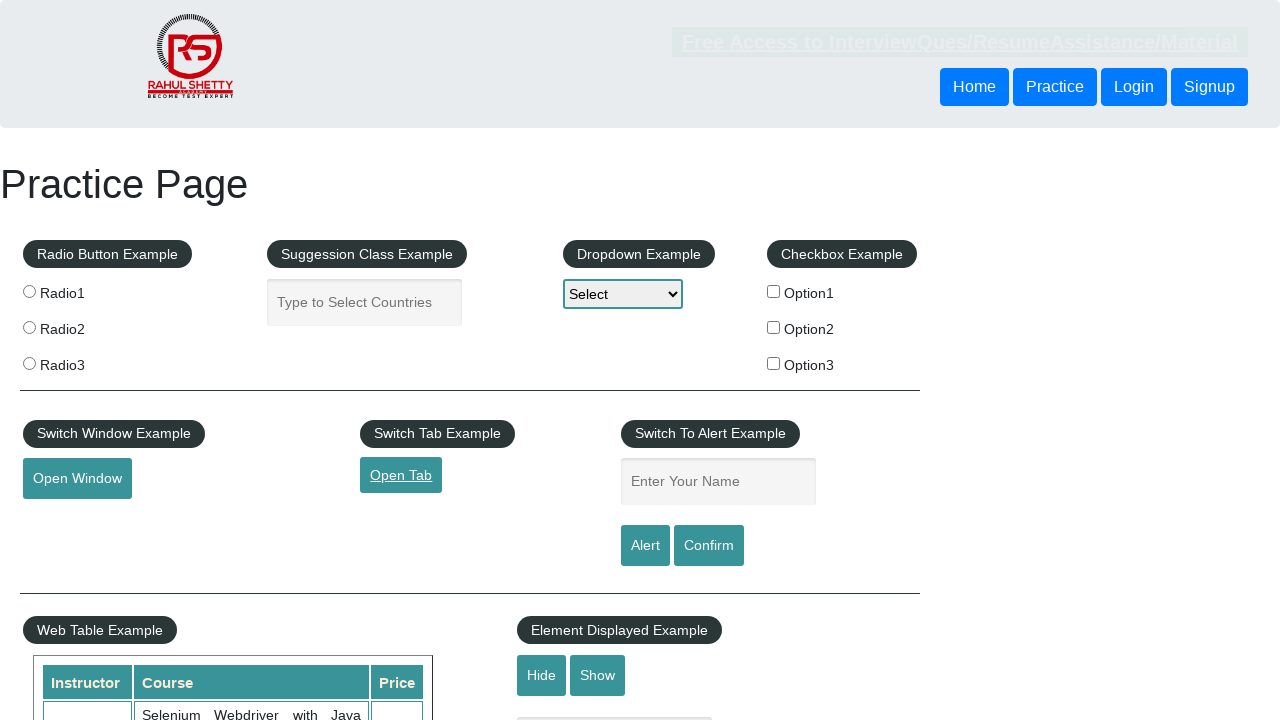